Tests marking individual items as complete by creating two items and checking their checkboxes.

Starting URL: https://demo.playwright.dev/todomvc

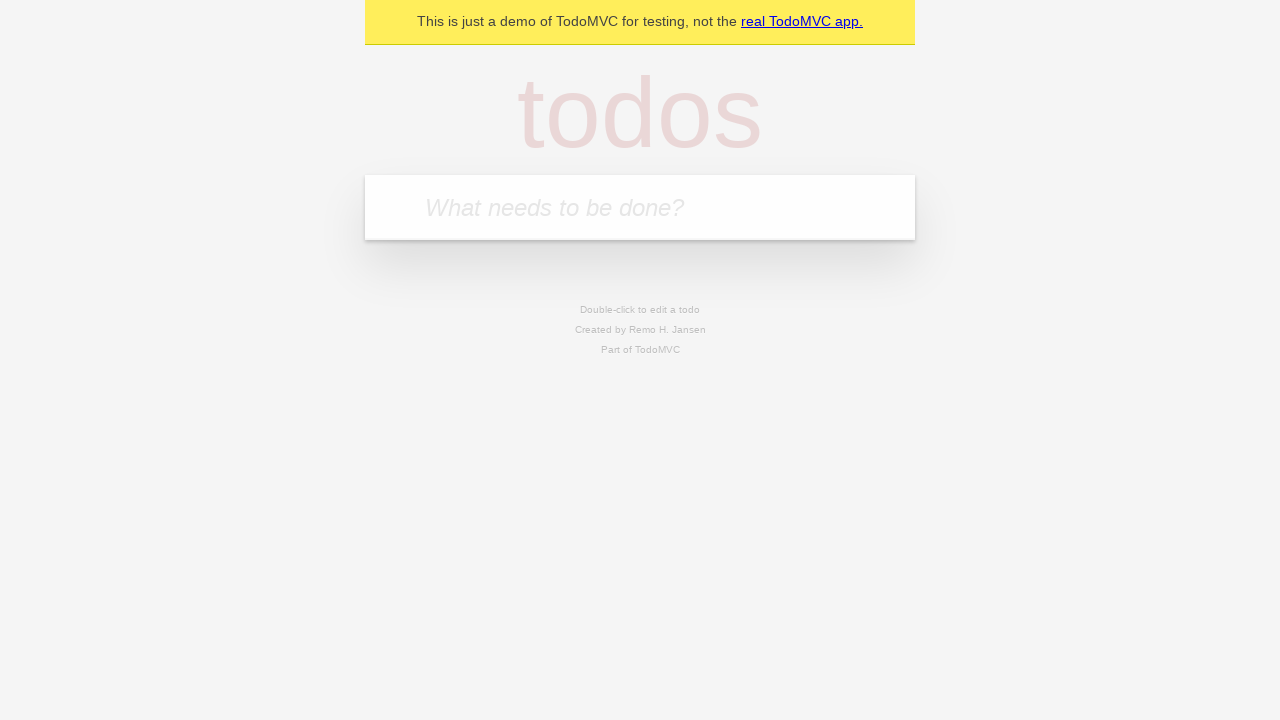

Located the 'What needs to be done?' input field
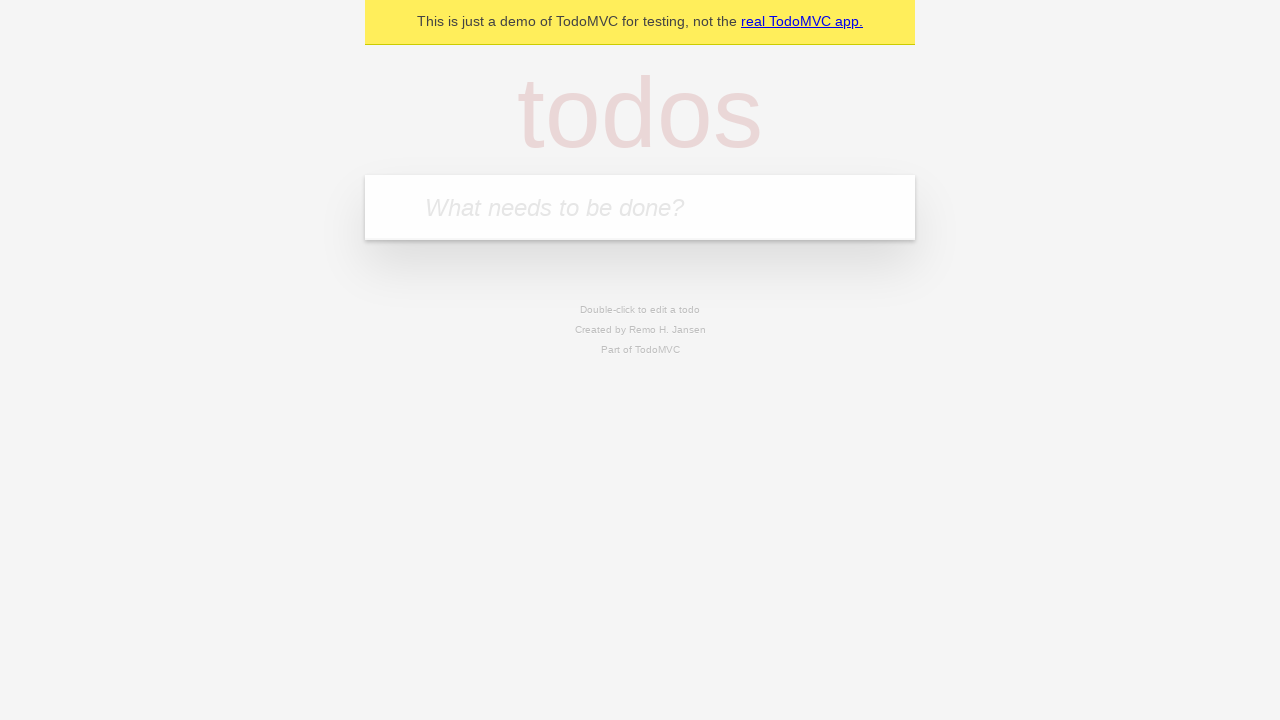

Filled input field with 'buy some cheese' on internal:attr=[placeholder="What needs to be done?"i]
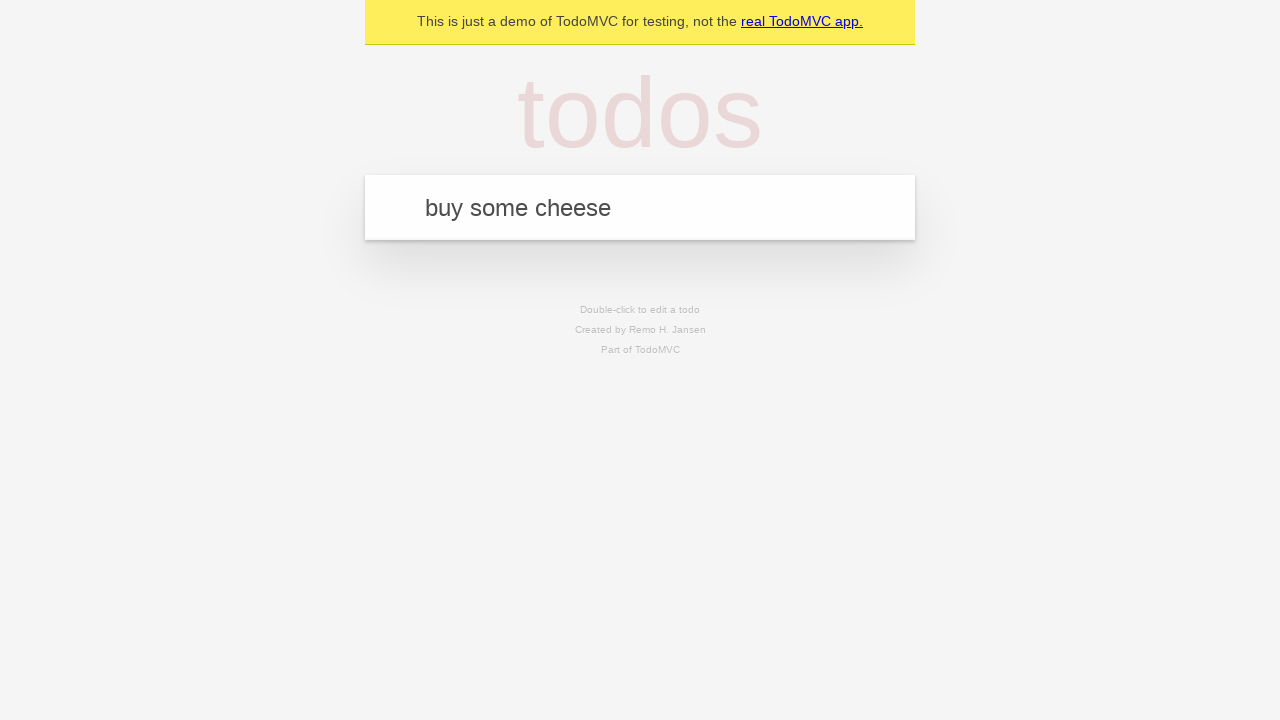

Pressed Enter to create first todo item on internal:attr=[placeholder="What needs to be done?"i]
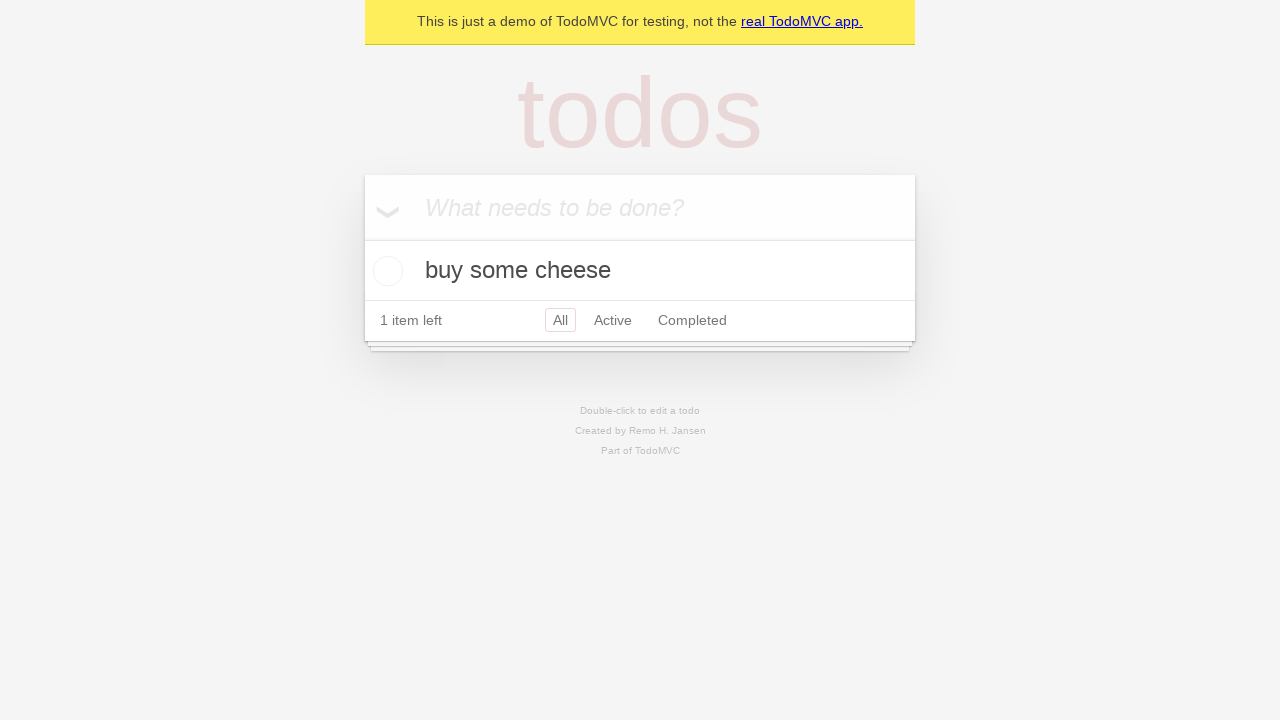

Filled input field with 'feed the cat' on internal:attr=[placeholder="What needs to be done?"i]
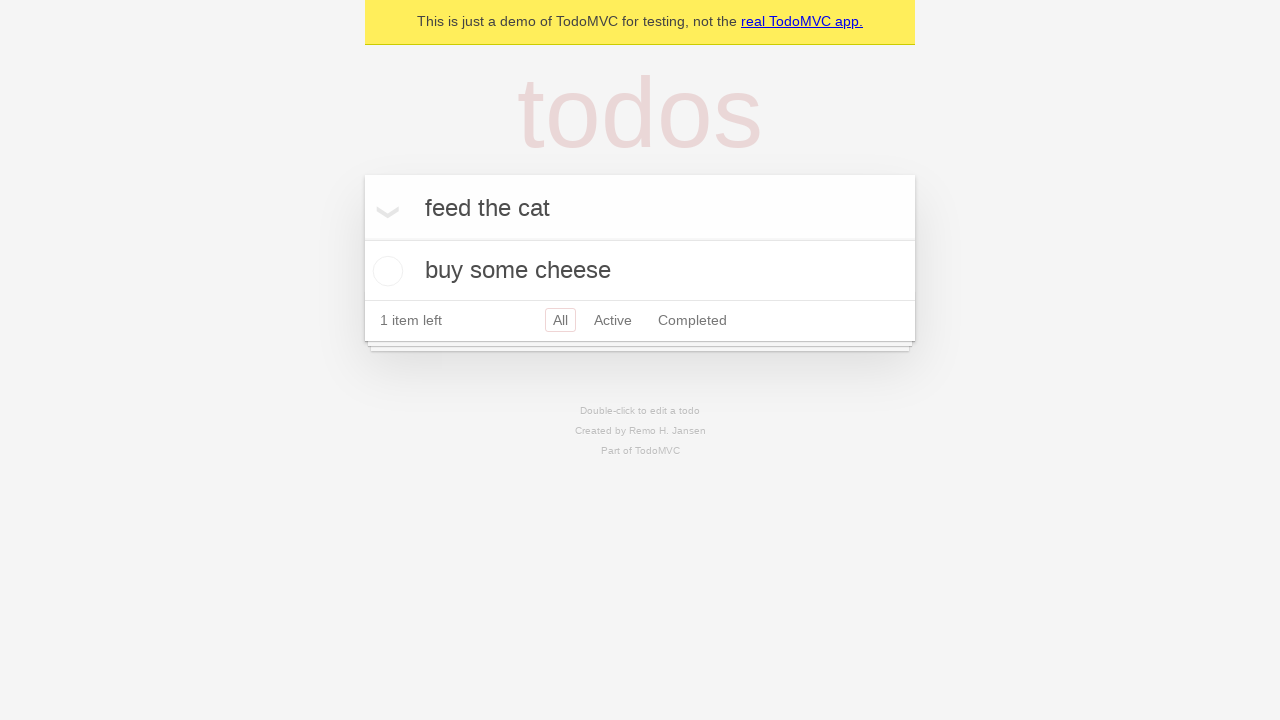

Pressed Enter to create second todo item on internal:attr=[placeholder="What needs to be done?"i]
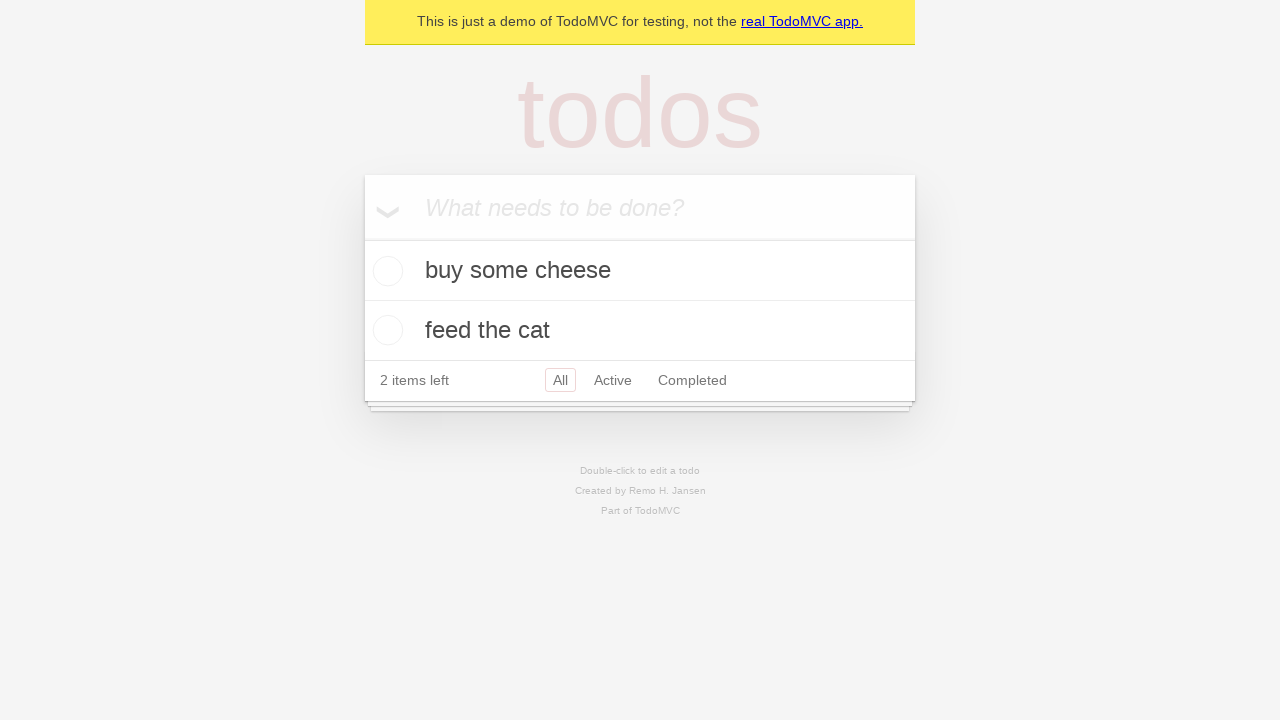

Located first todo item
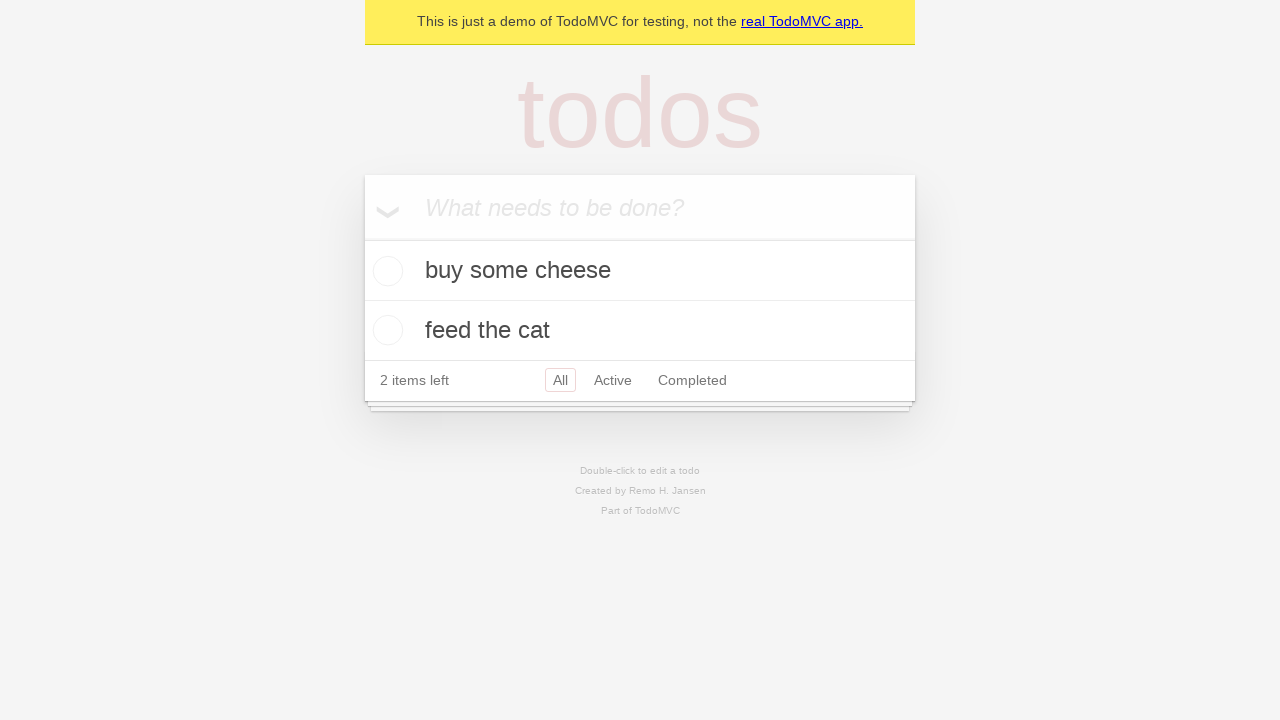

Checked the checkbox for first todo item 'buy some cheese' at (385, 271) on internal:testid=[data-testid="todo-item"s] >> nth=0 >> internal:role=checkbox
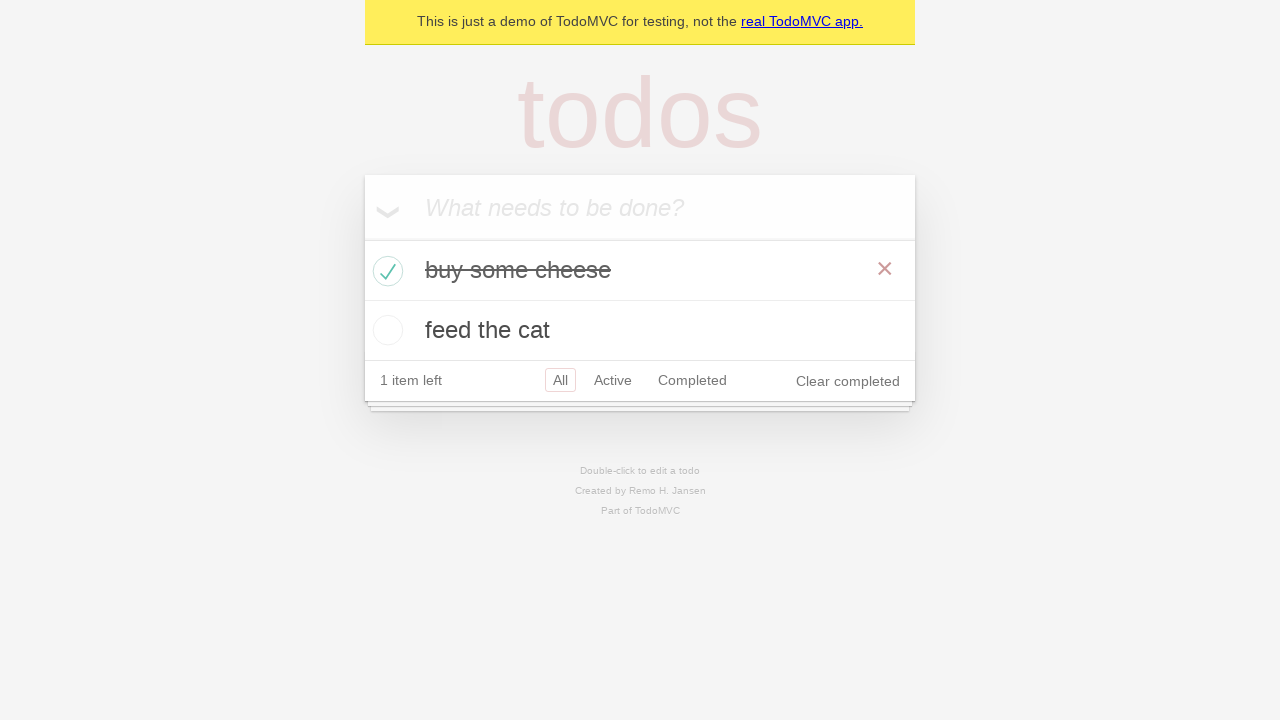

Located second todo item
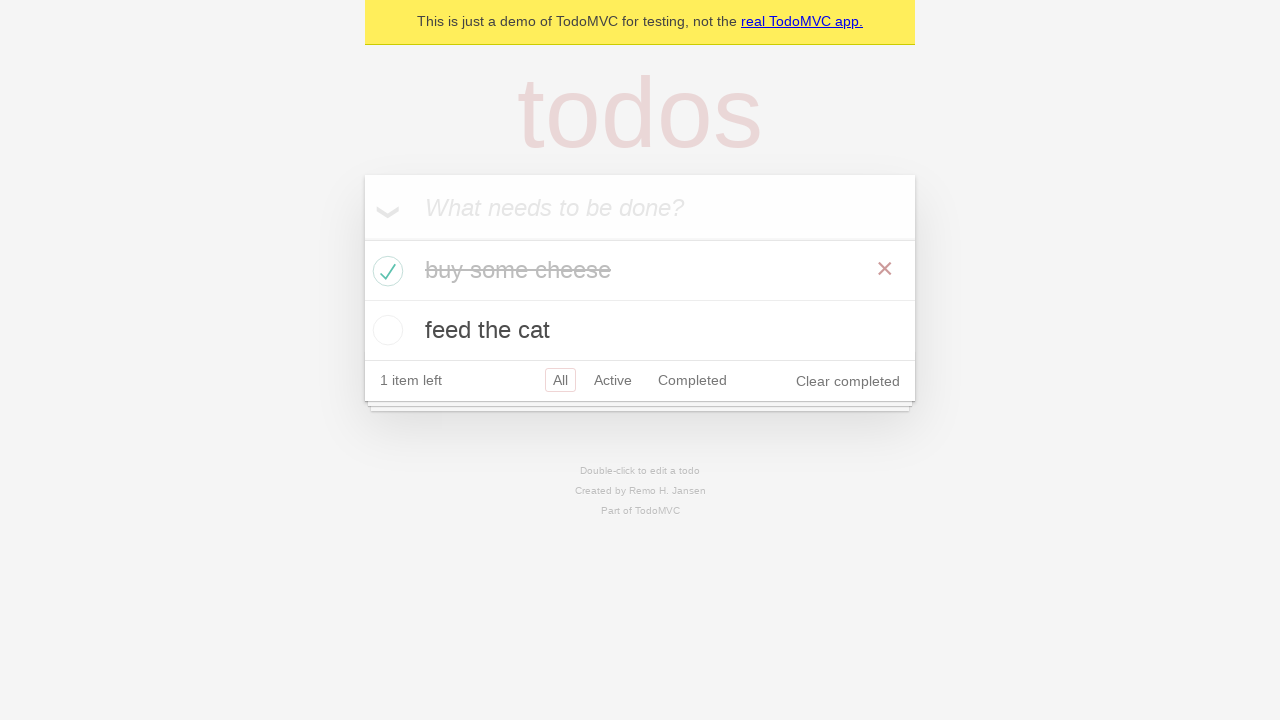

Checked the checkbox for second todo item 'feed the cat' at (385, 330) on internal:testid=[data-testid="todo-item"s] >> nth=1 >> internal:role=checkbox
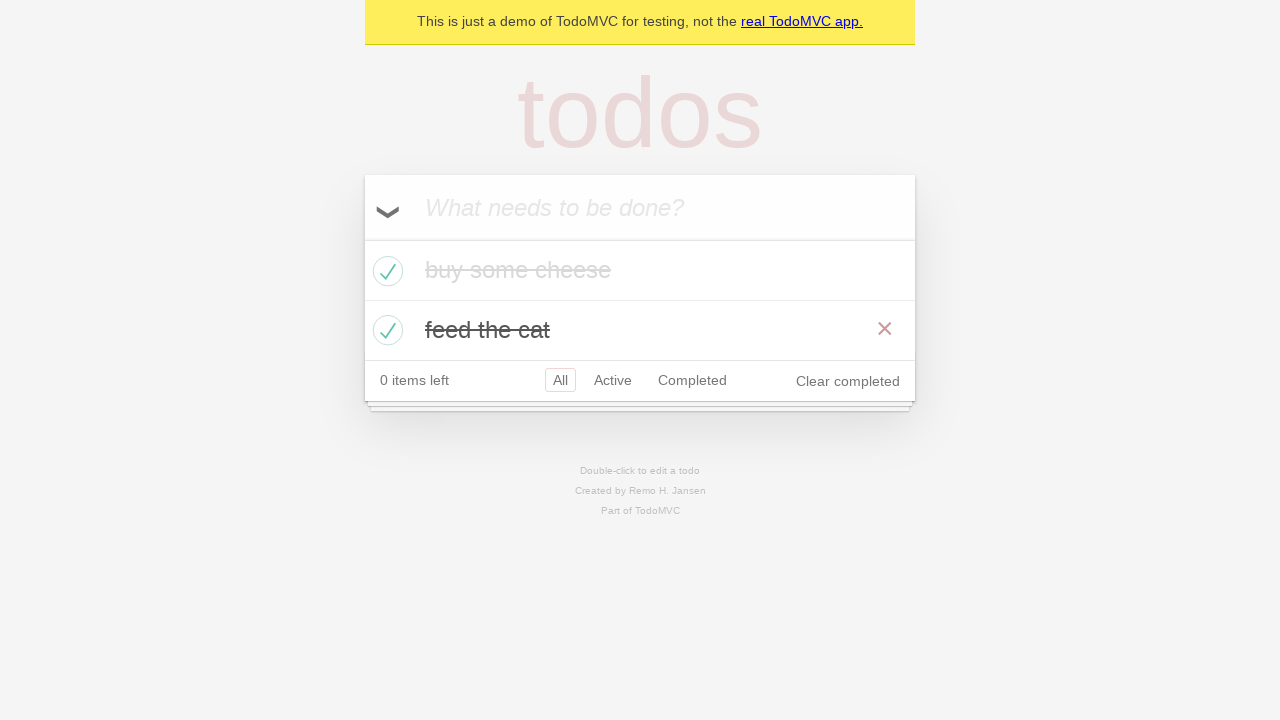

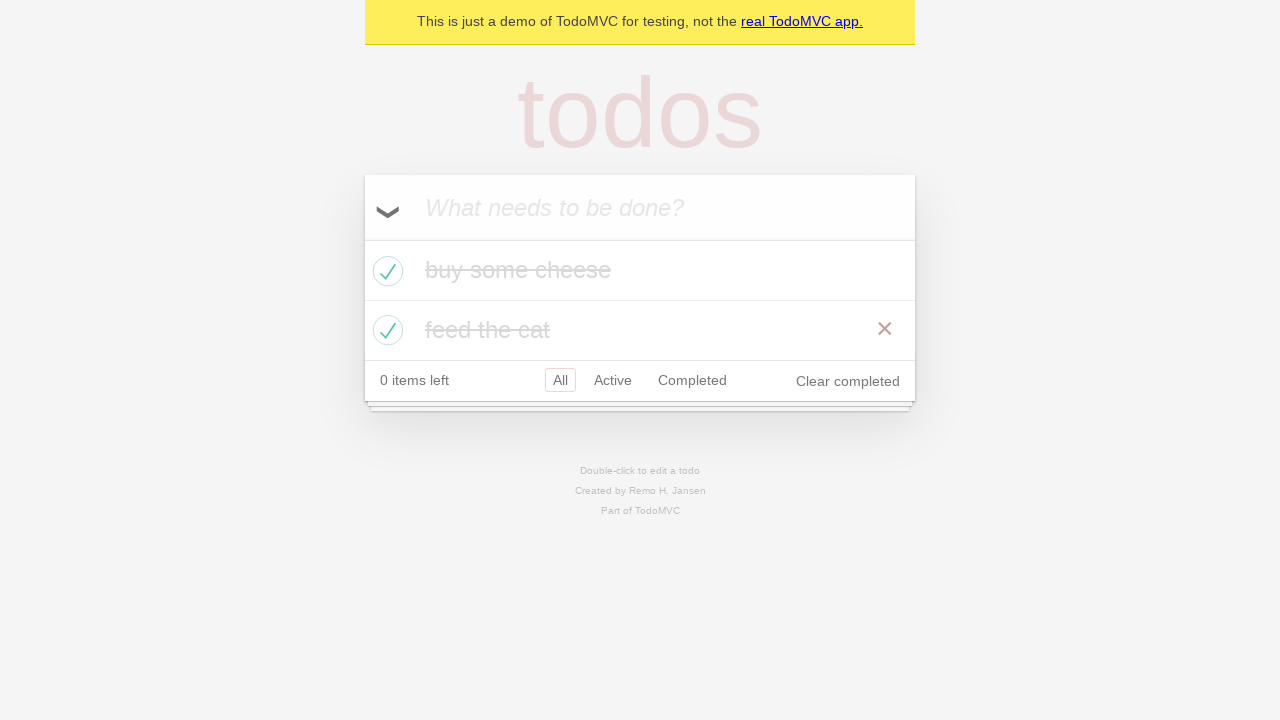